Tests clicking on a button identified by CSS class on the UI Testing Playground class attribute page

Starting URL: http://uitestingplayground.com/classattr

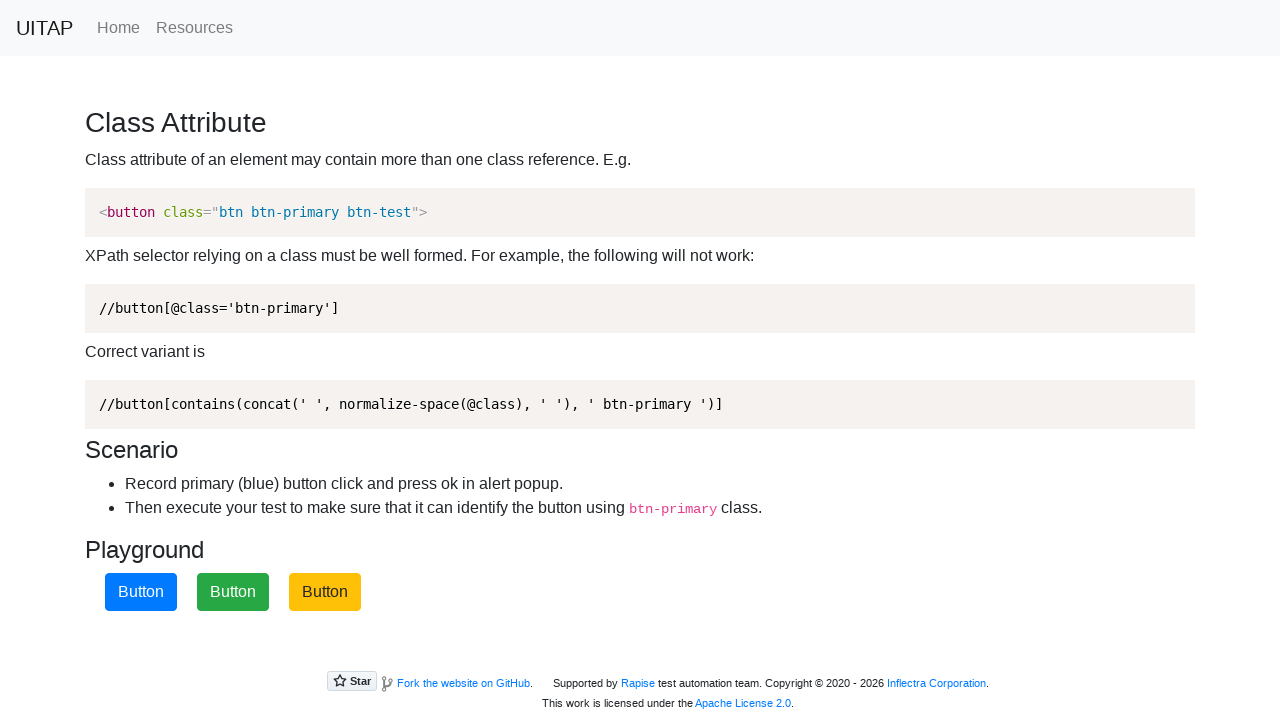

Clicked the blue button with primary class at (141, 592) on .btn-primary
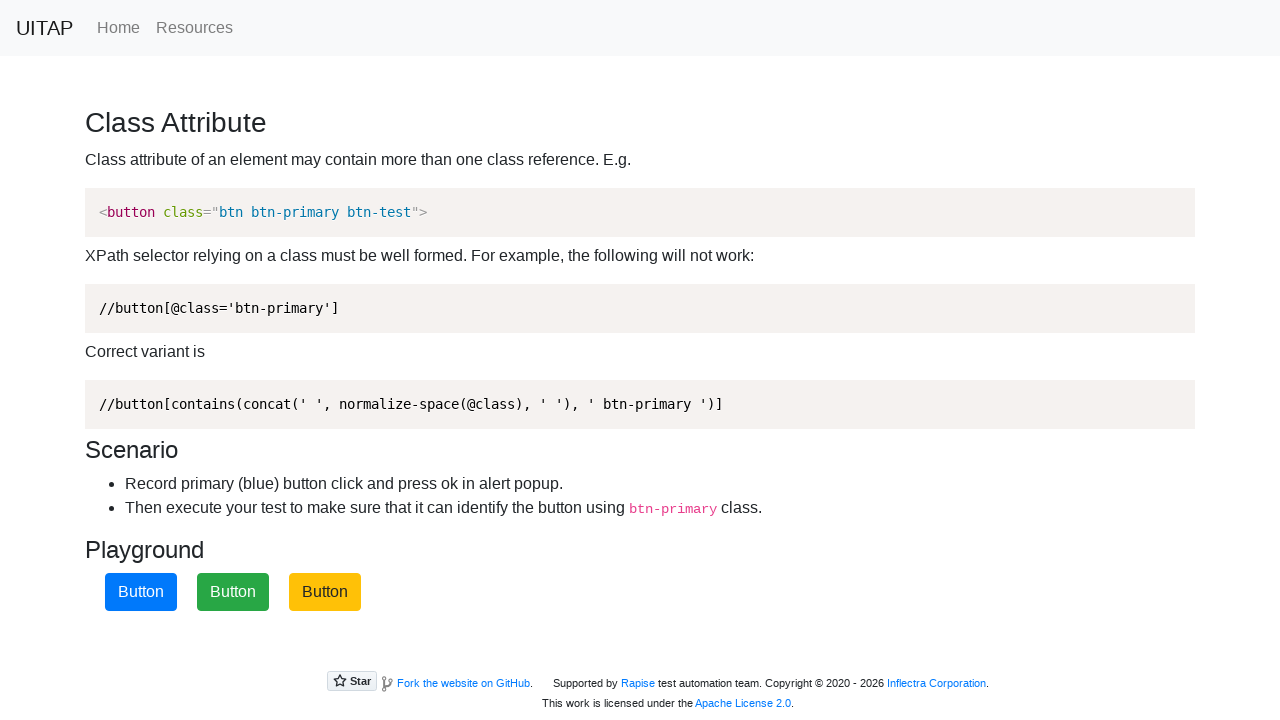

Set up dialog handler to accept alerts
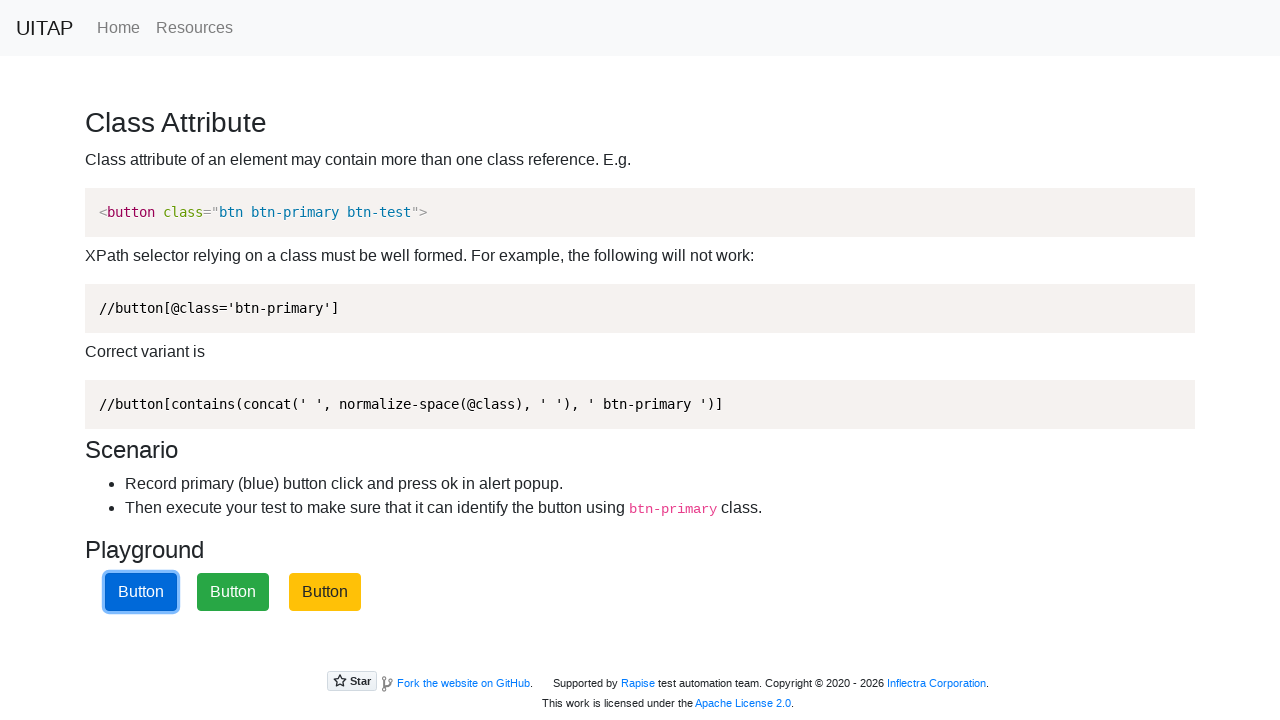

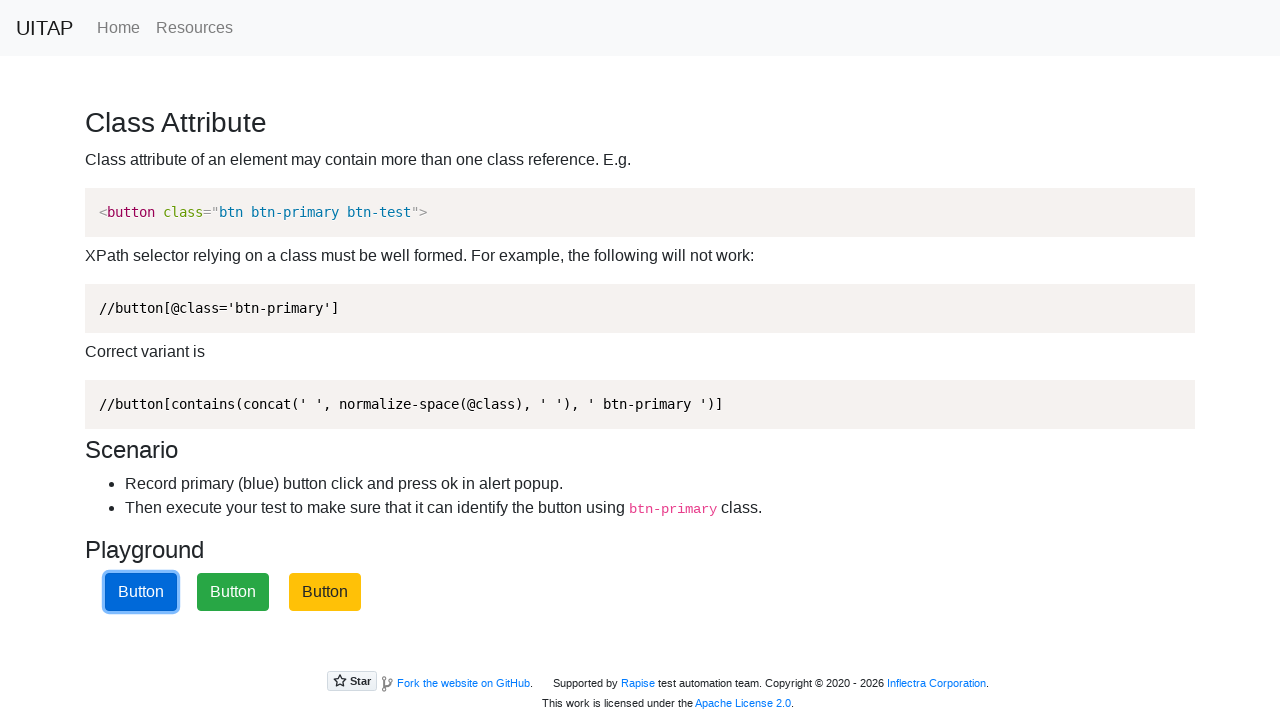